Tests calculator multiplication functionality by clicking number 4, the multiply button, number 4 again, and equals to verify the result is 16

Starting URL: http://narulakeshav.github.io/calculator/

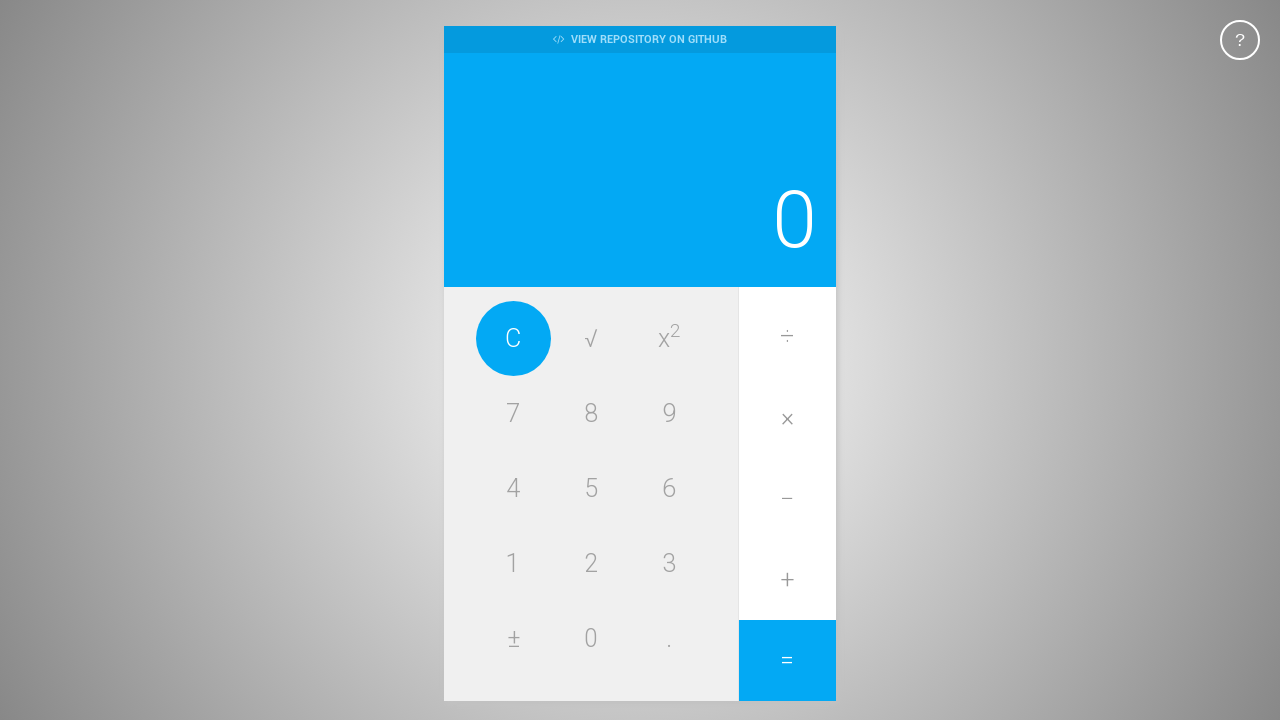

Navigated to calculator application
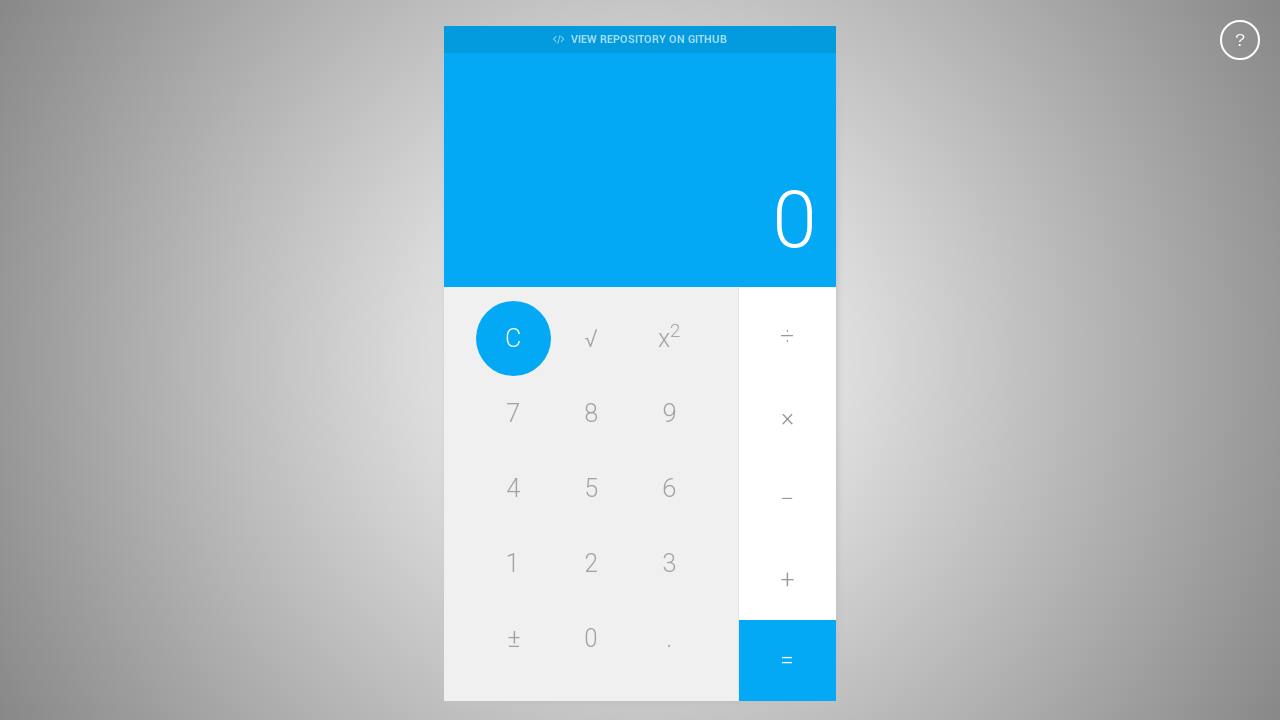

Clicked number 4 at (513, 488) on #four
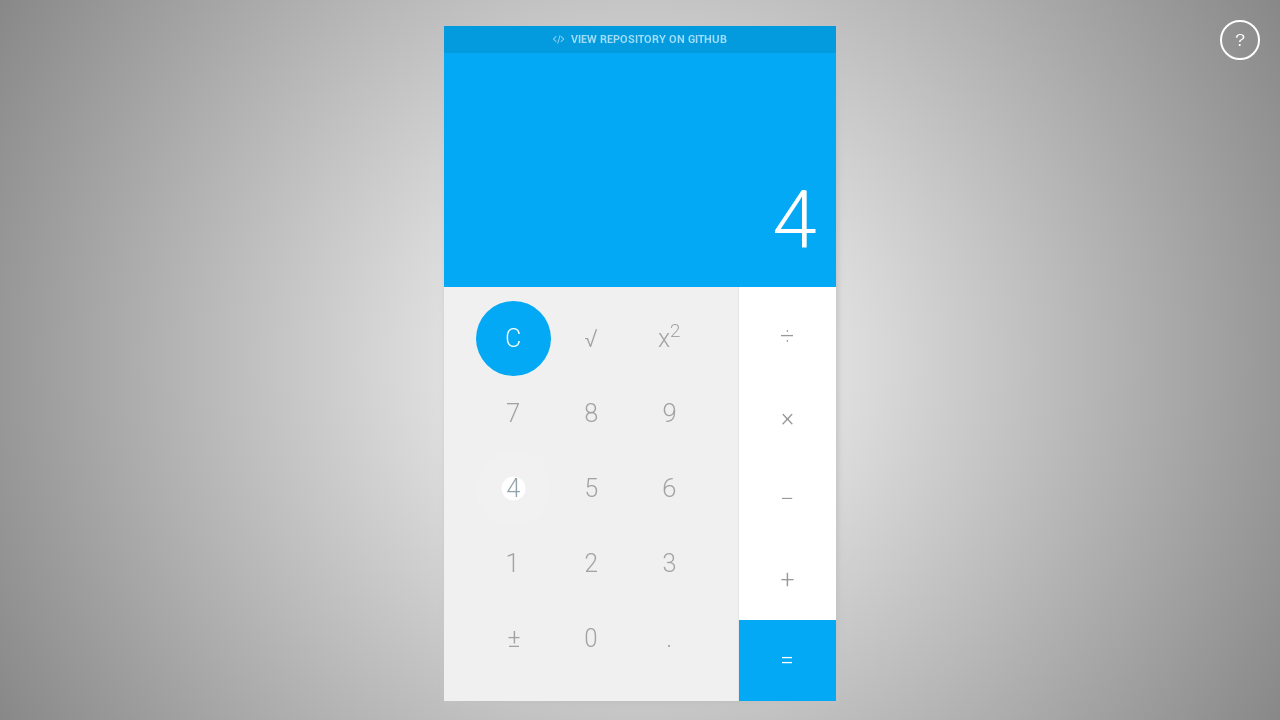

Clicked multiply button at (787, 418) on #multiply
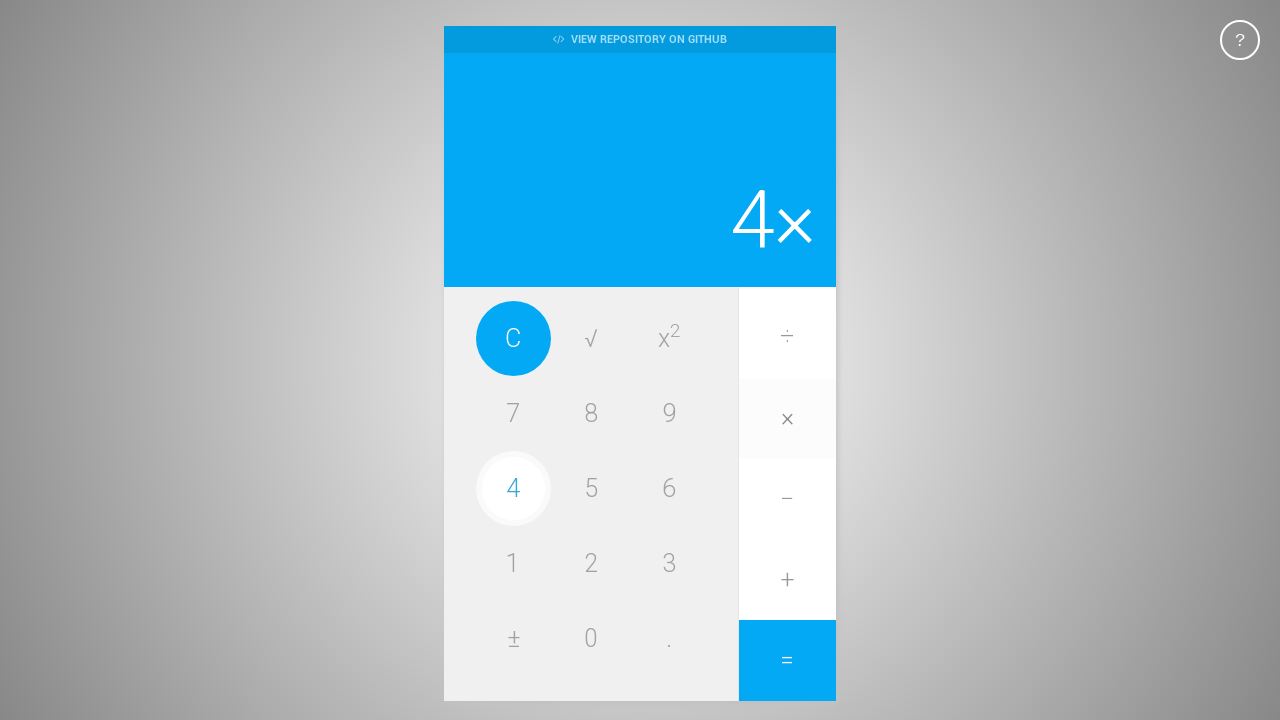

Clicked number 4 again at (513, 488) on #four
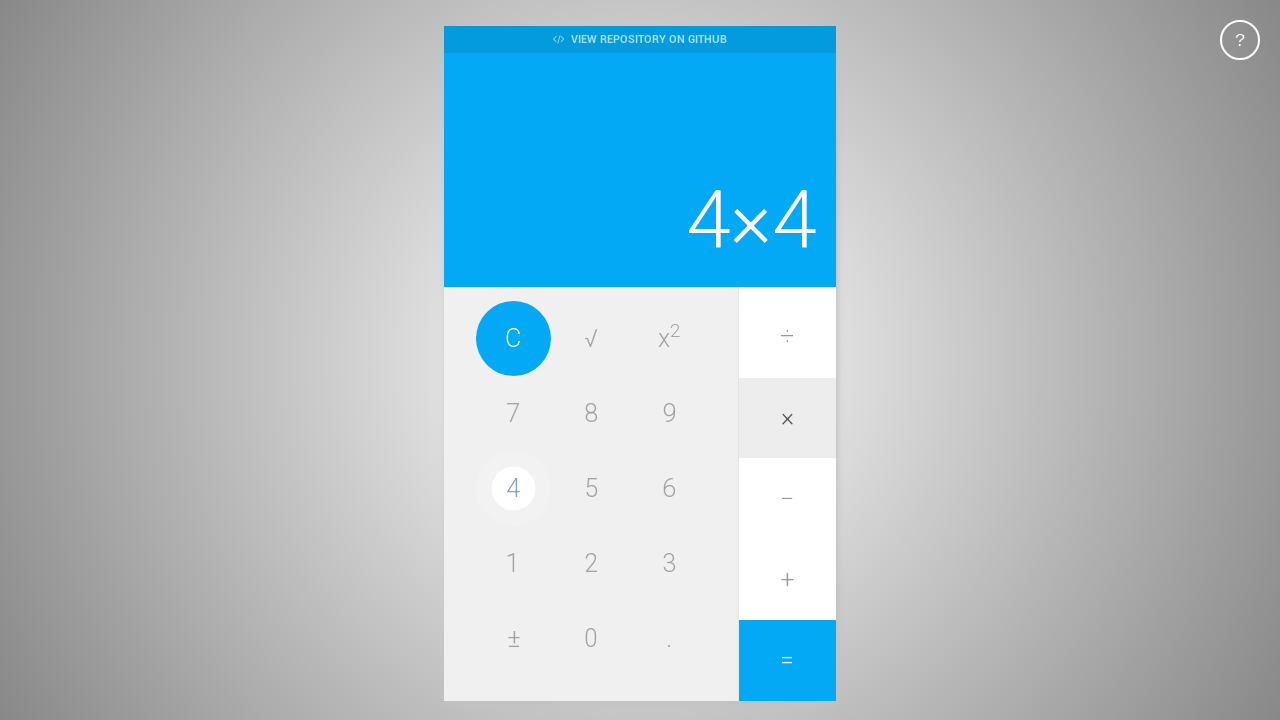

Clicked equals button to calculate result at (787, 660) on #equals
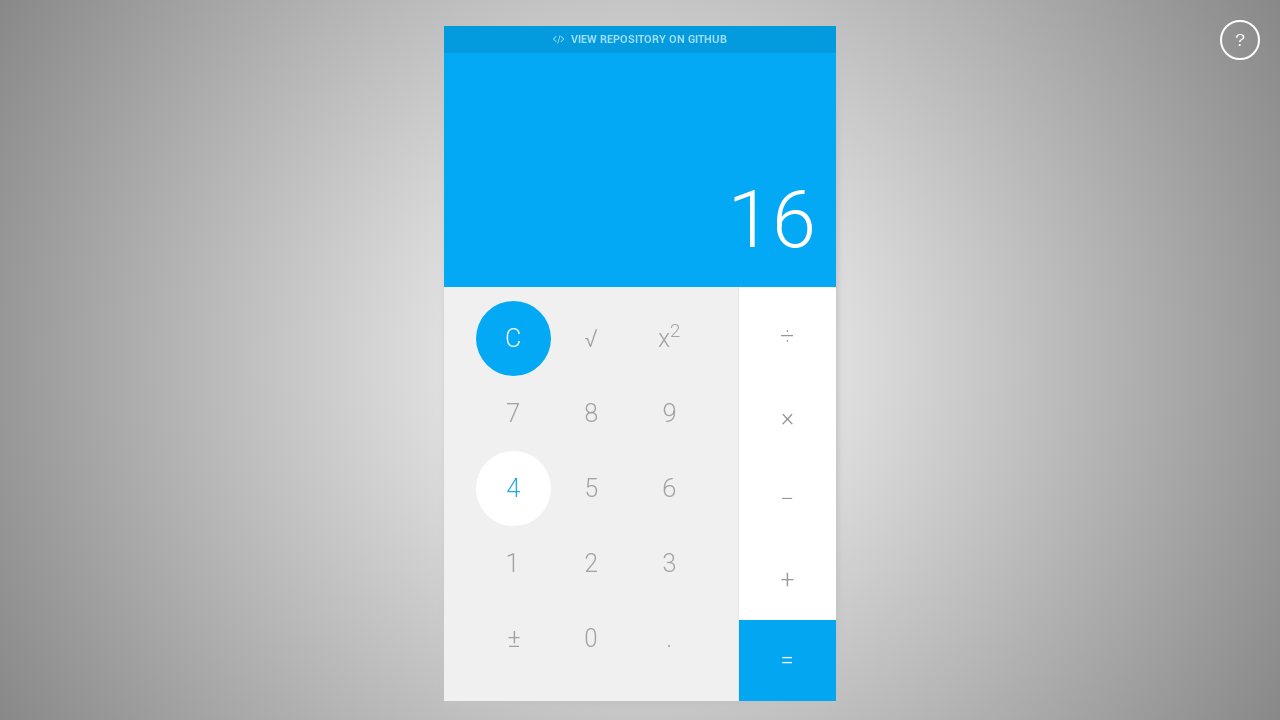

Verified multiplication result is 16
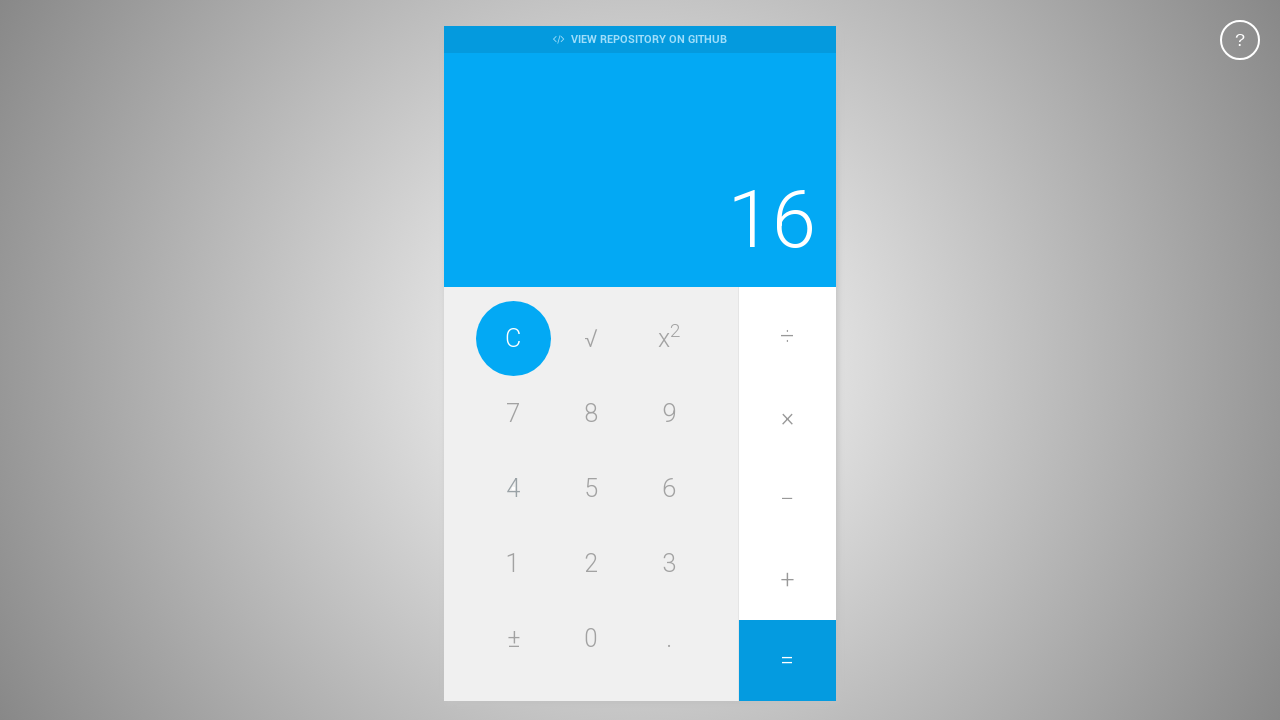

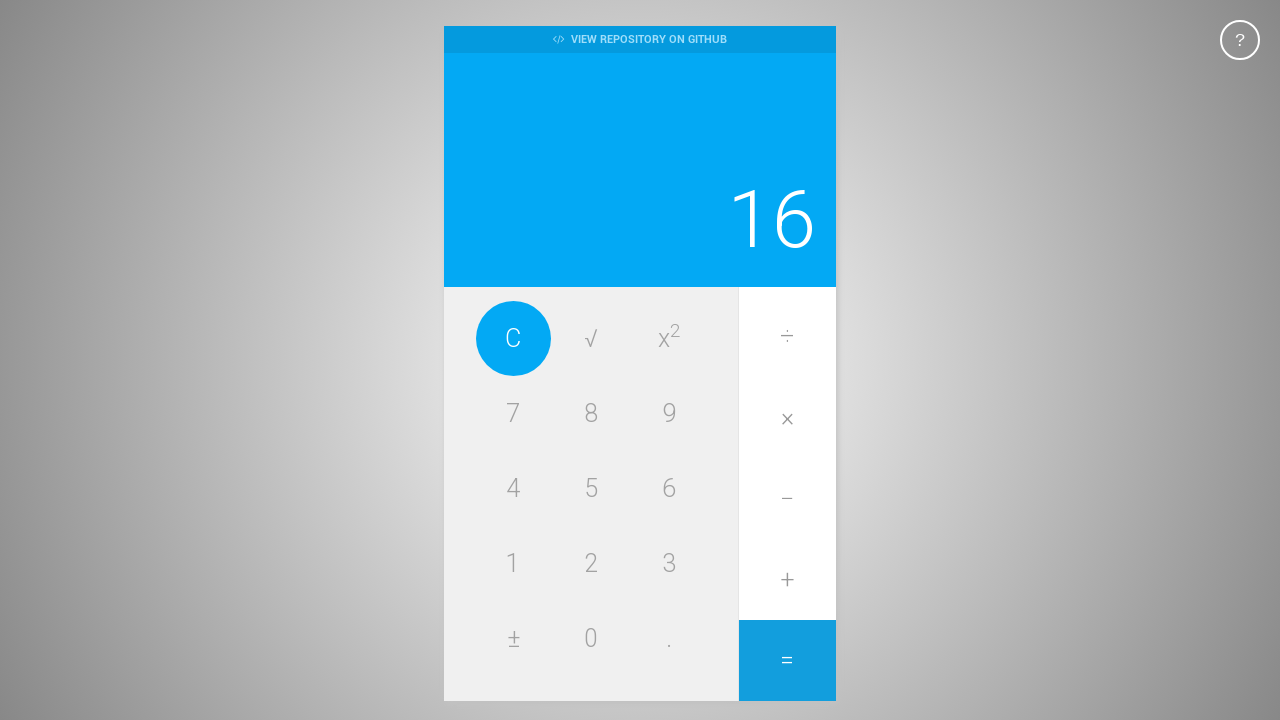